Tests Lycos search functionality by entering "Selenium" in the search box and submitting the search

Starting URL: http://www.lycos.com

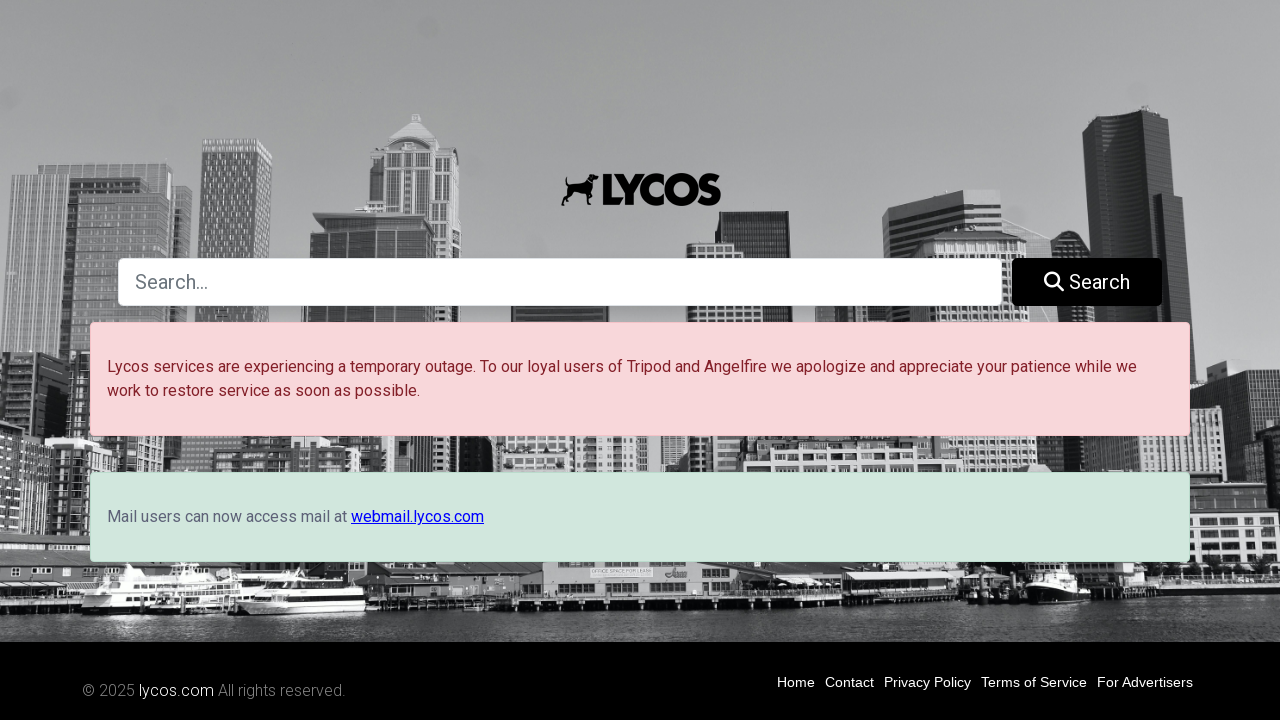

Filled search input field with 'Selenium' on .search-input
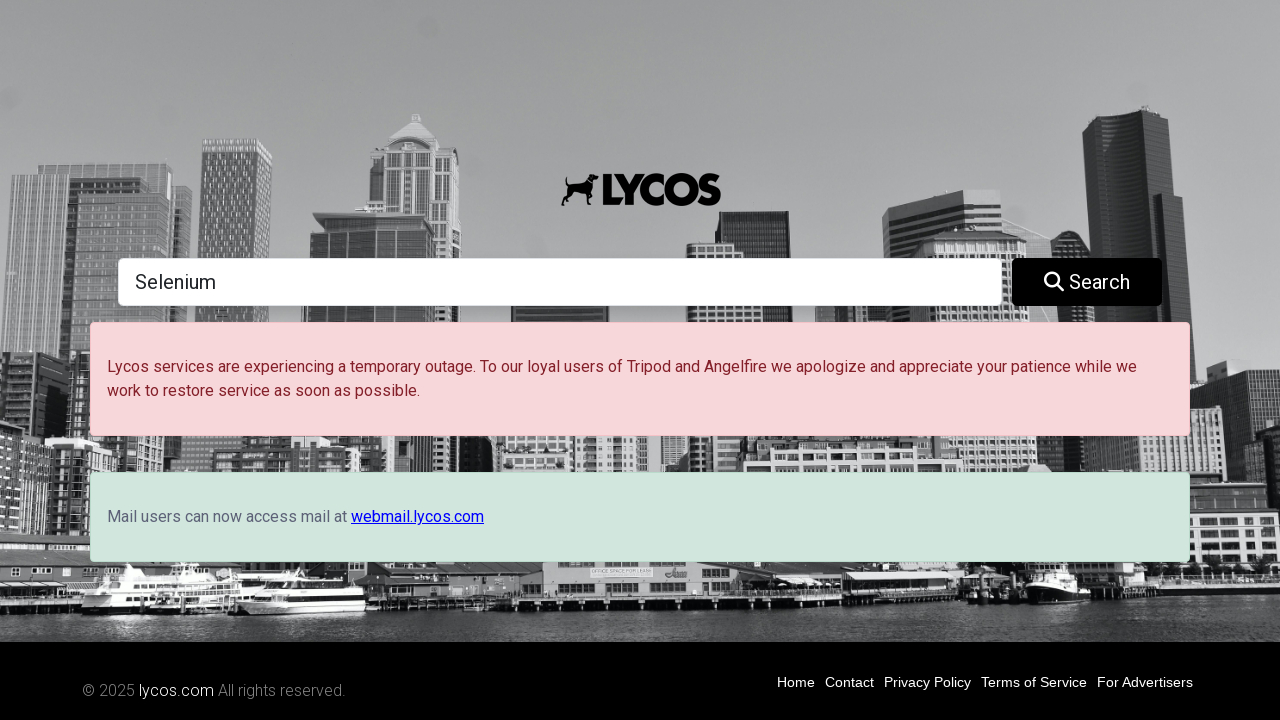

Pressed Enter to submit search query on .search-input
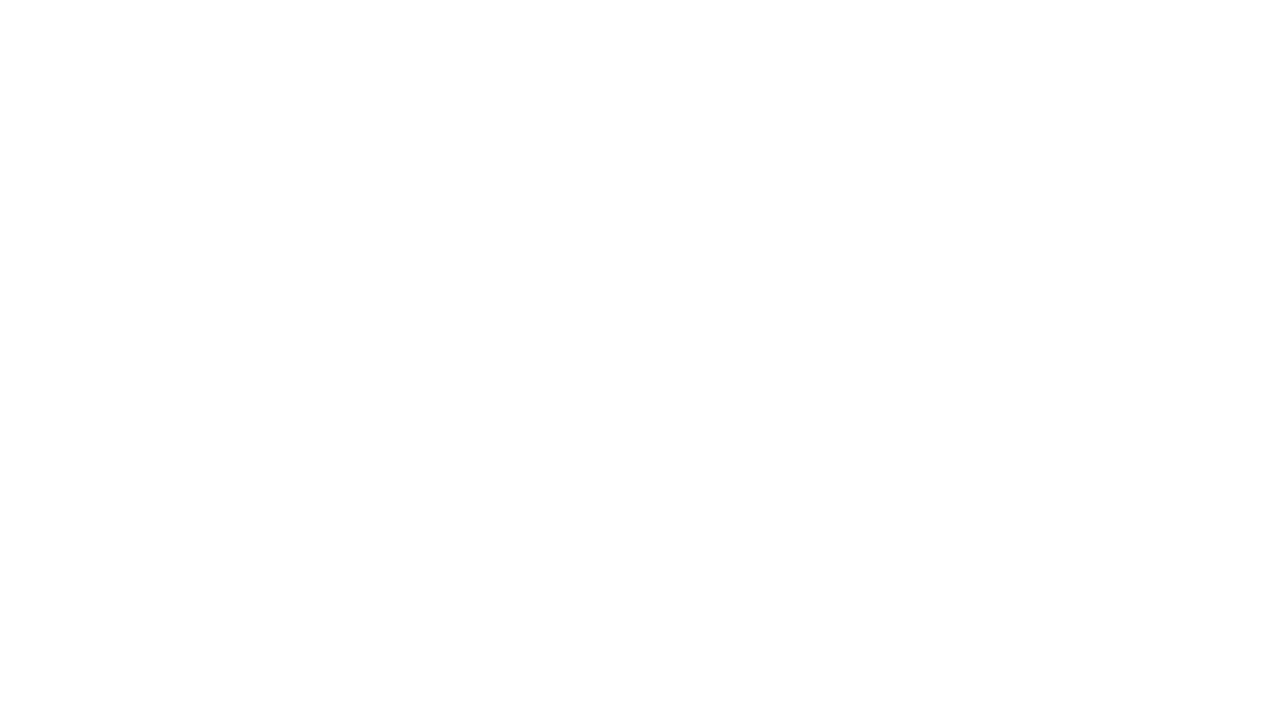

Waited for search results page to load
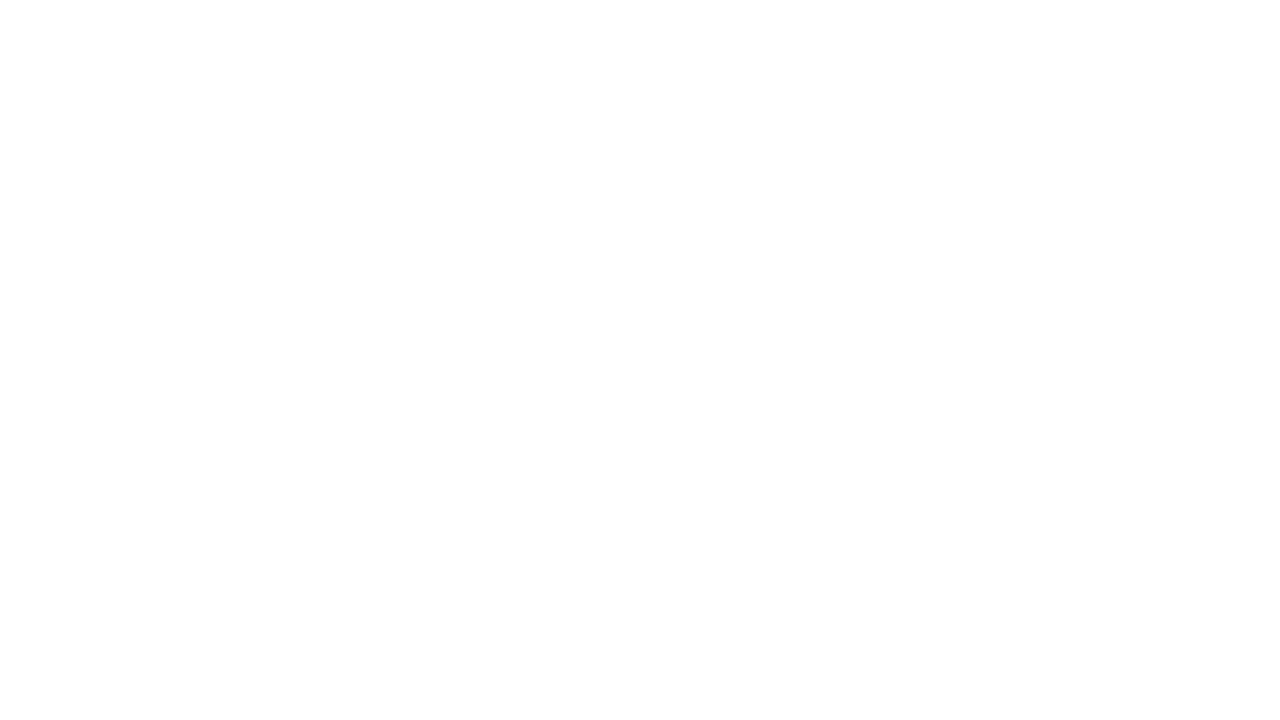

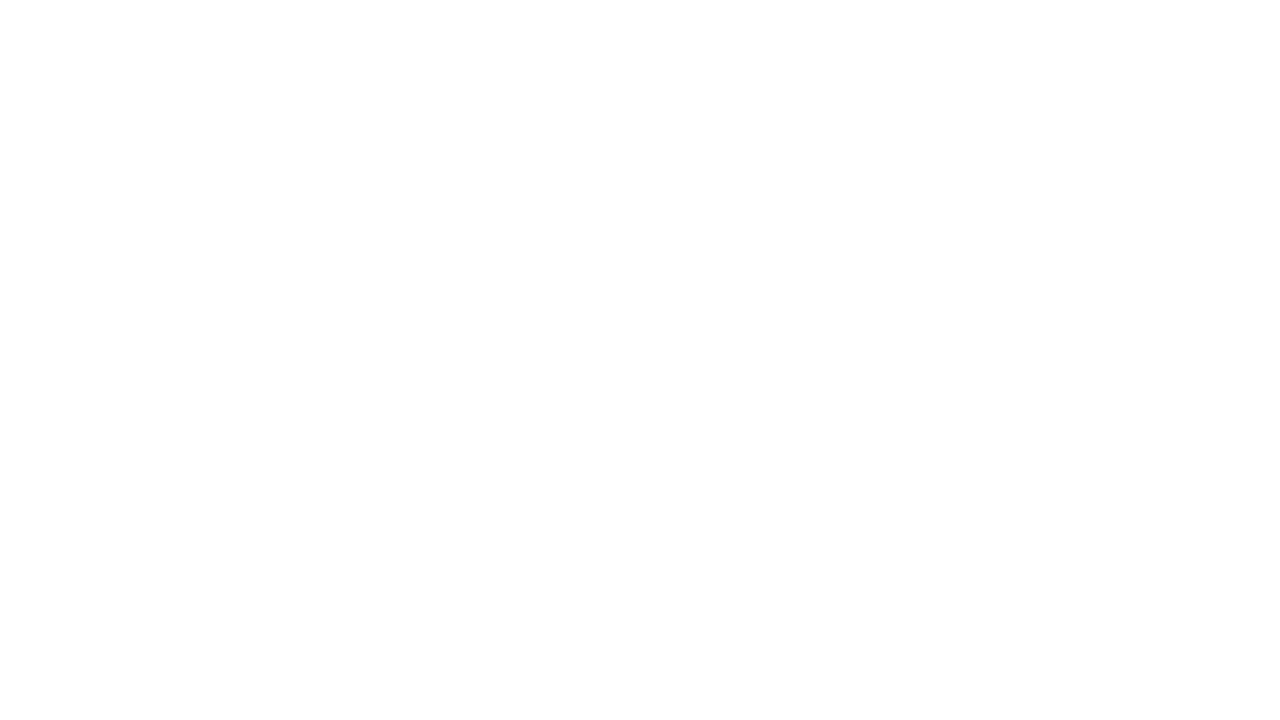